Tests drag and drop functionality by dragging an element to a drop zone and verifying the drop was successful

Starting URL: https://jqueryui.com/resources/demos/droppable/default.html

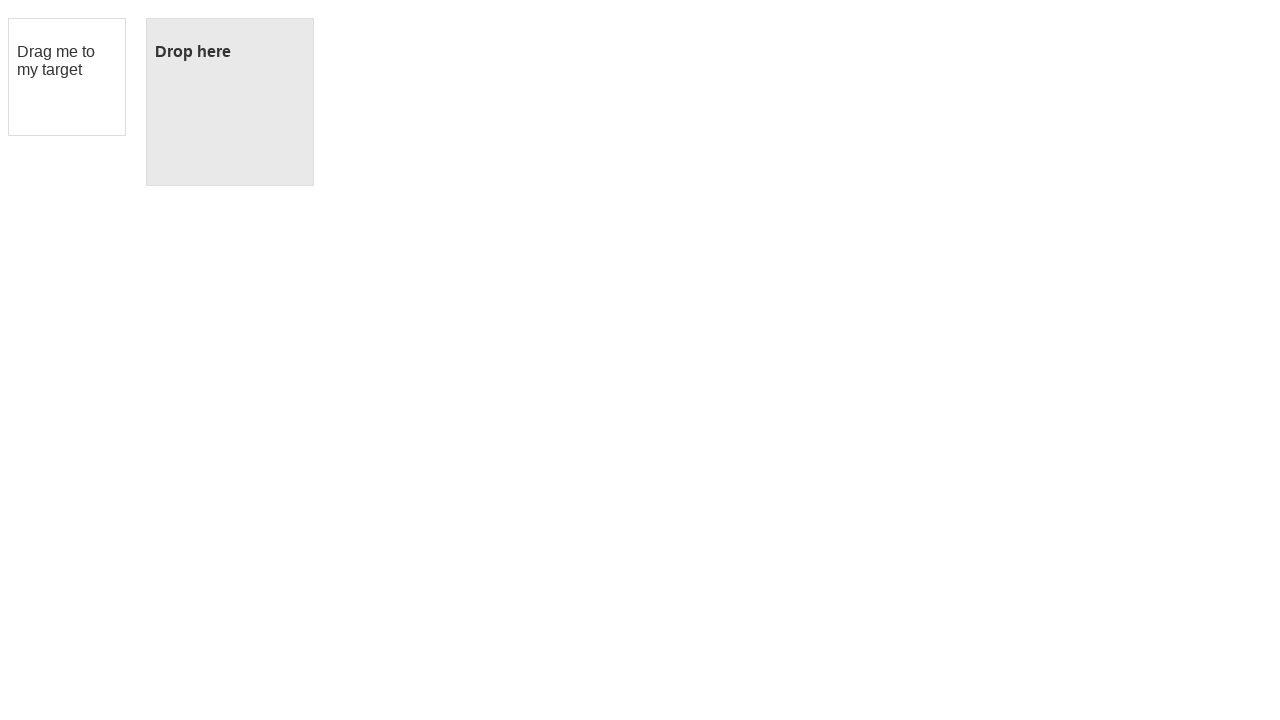

Located draggable element with id 'draggable'
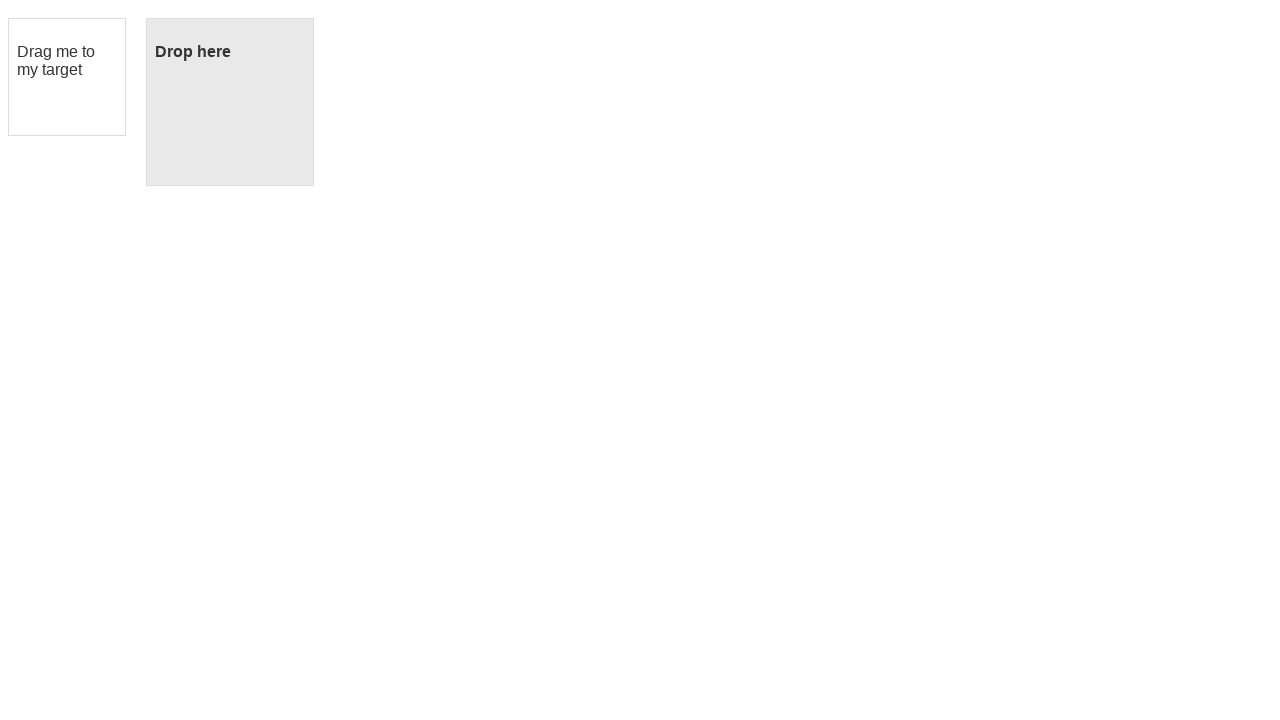

Located droppable element with id 'droppable'
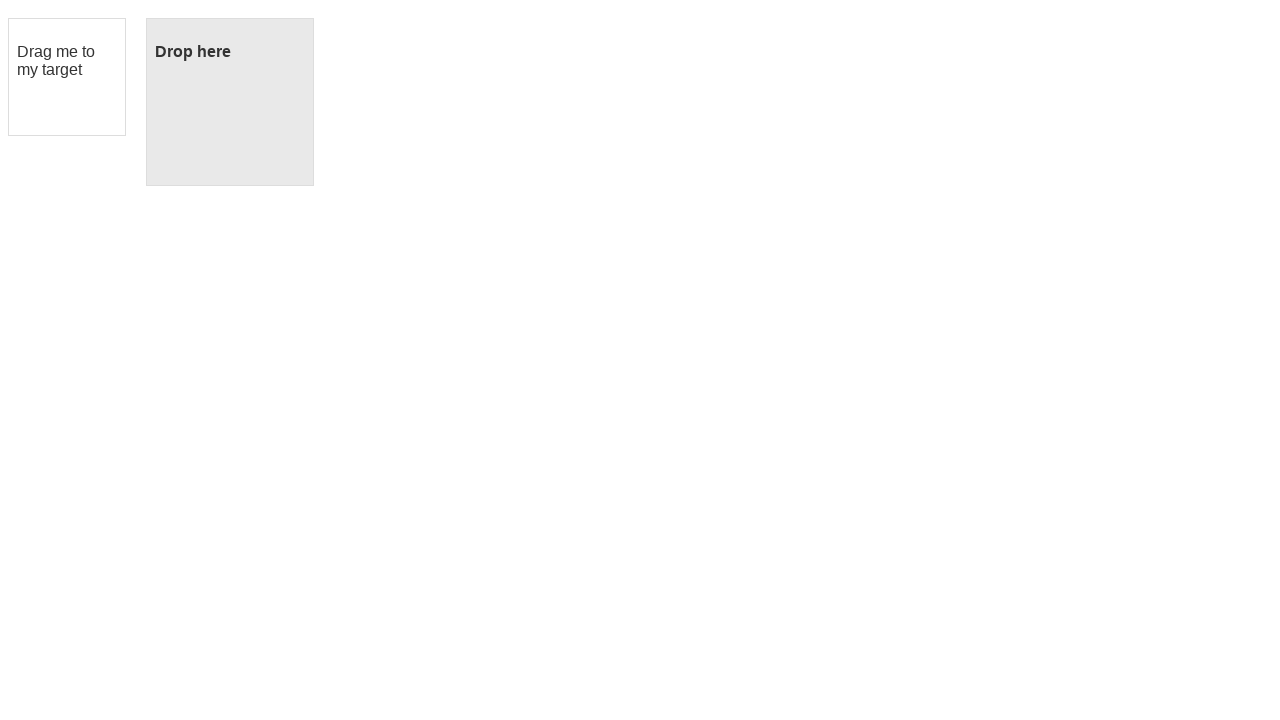

Dragged element to drop zone at (230, 102)
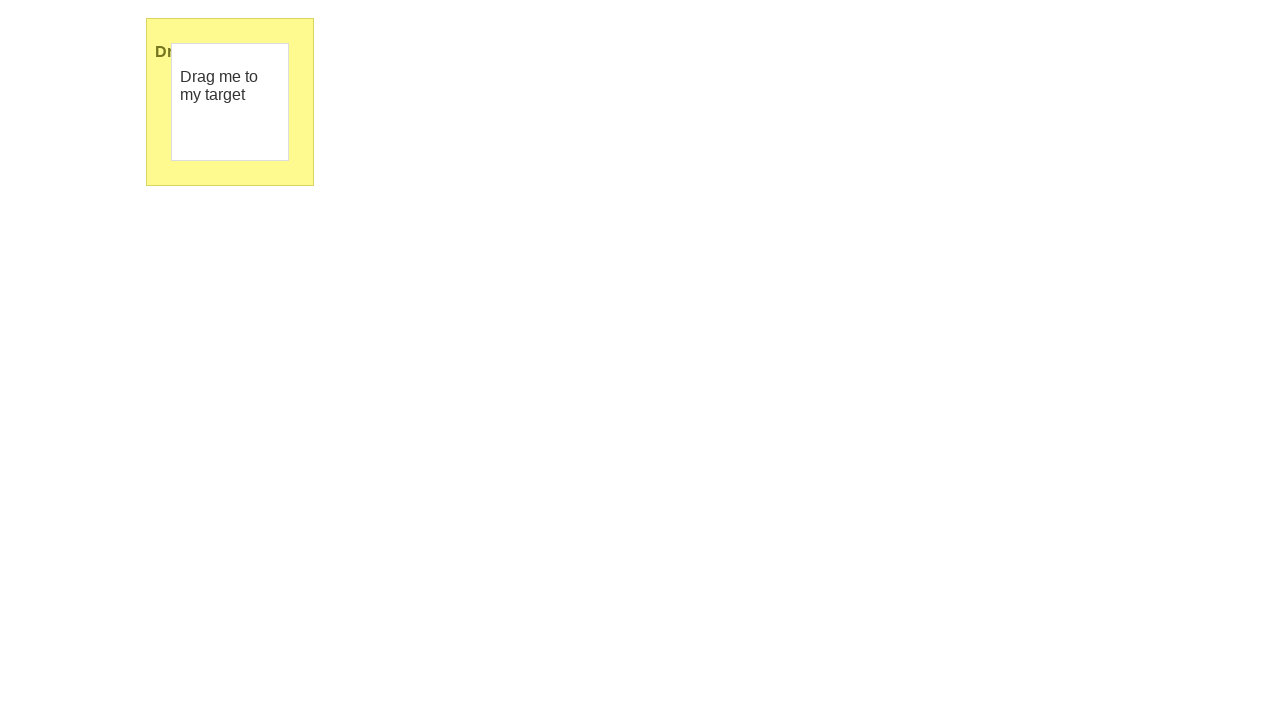

Verified drop was successful - 'Dropped!' text appeared
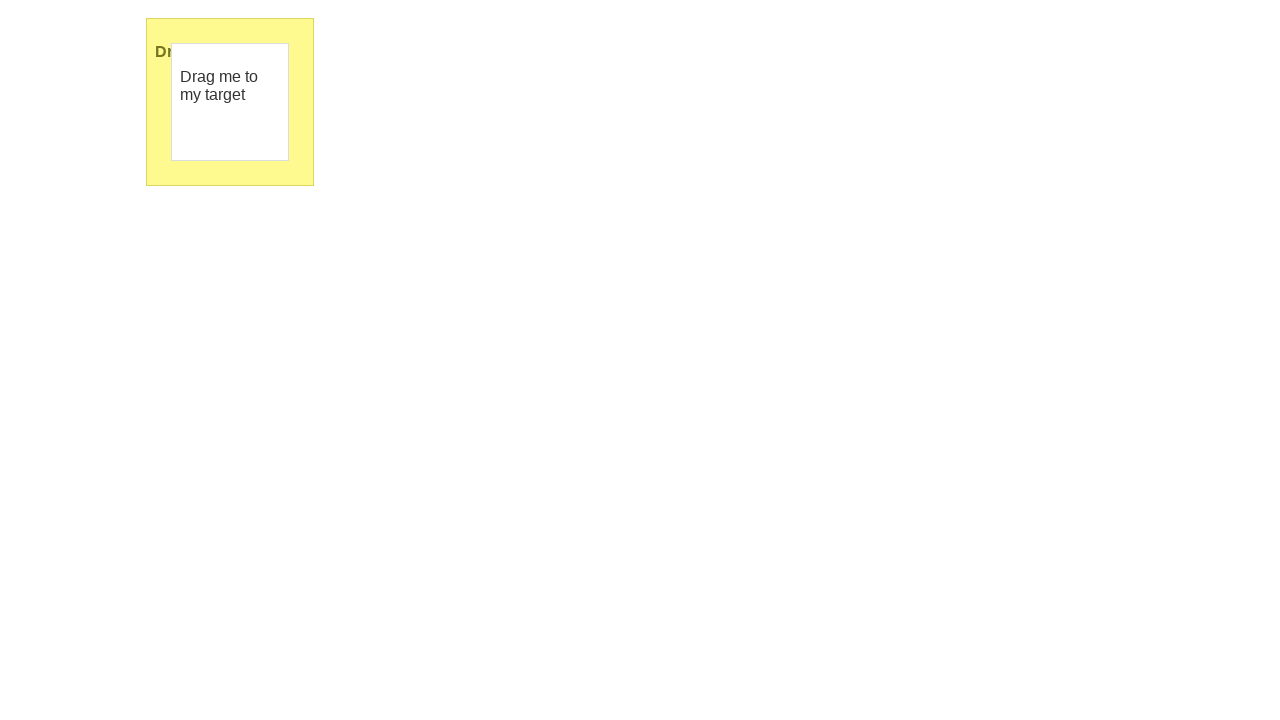

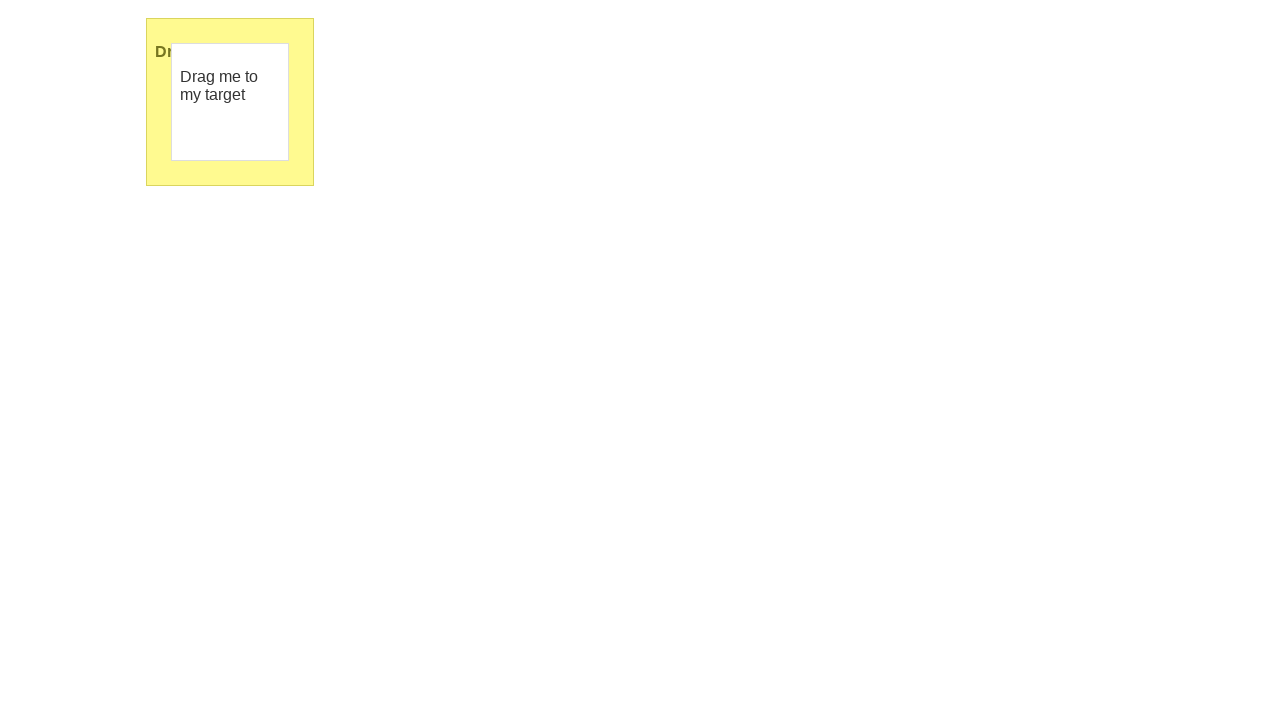